Checks availability for sports facility reservations in Nagoya city by selecting a sport type, date (month/day), and usage category, then submitting the search form to see if slots are available.

Starting URL: http://www.net.city.nagoya.jp/sporec/index.html

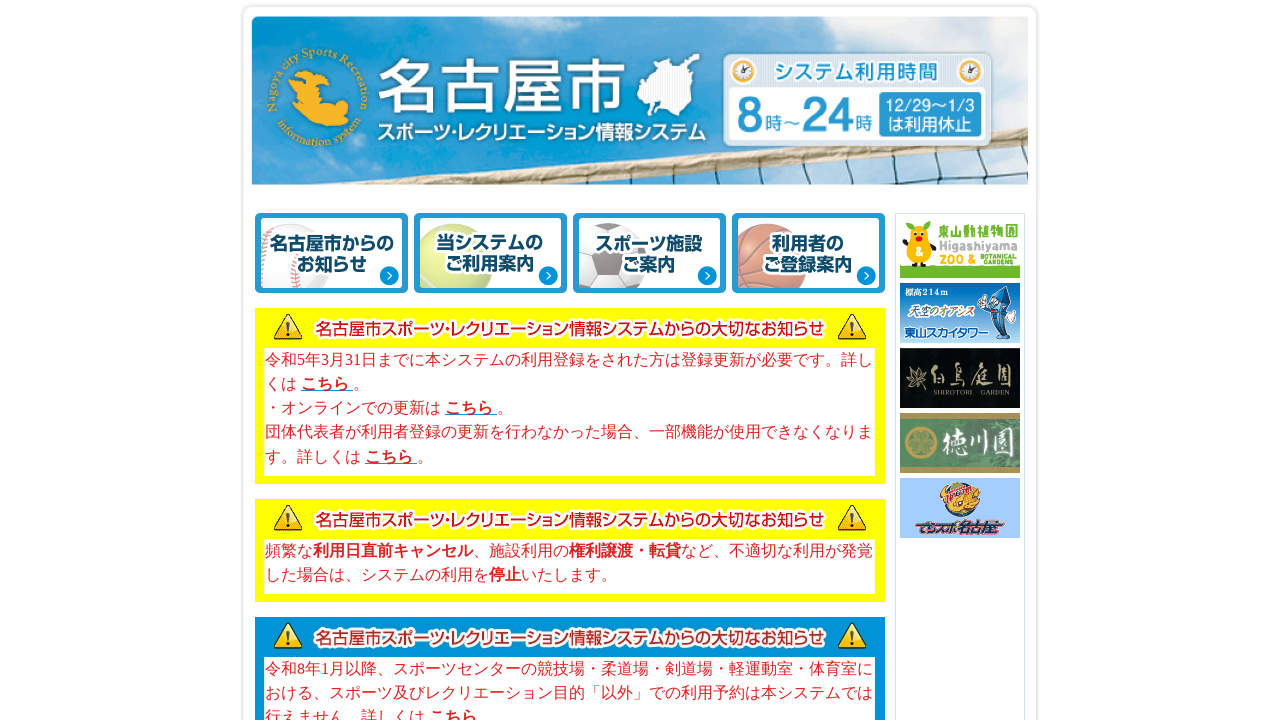

Place search link selector loaded
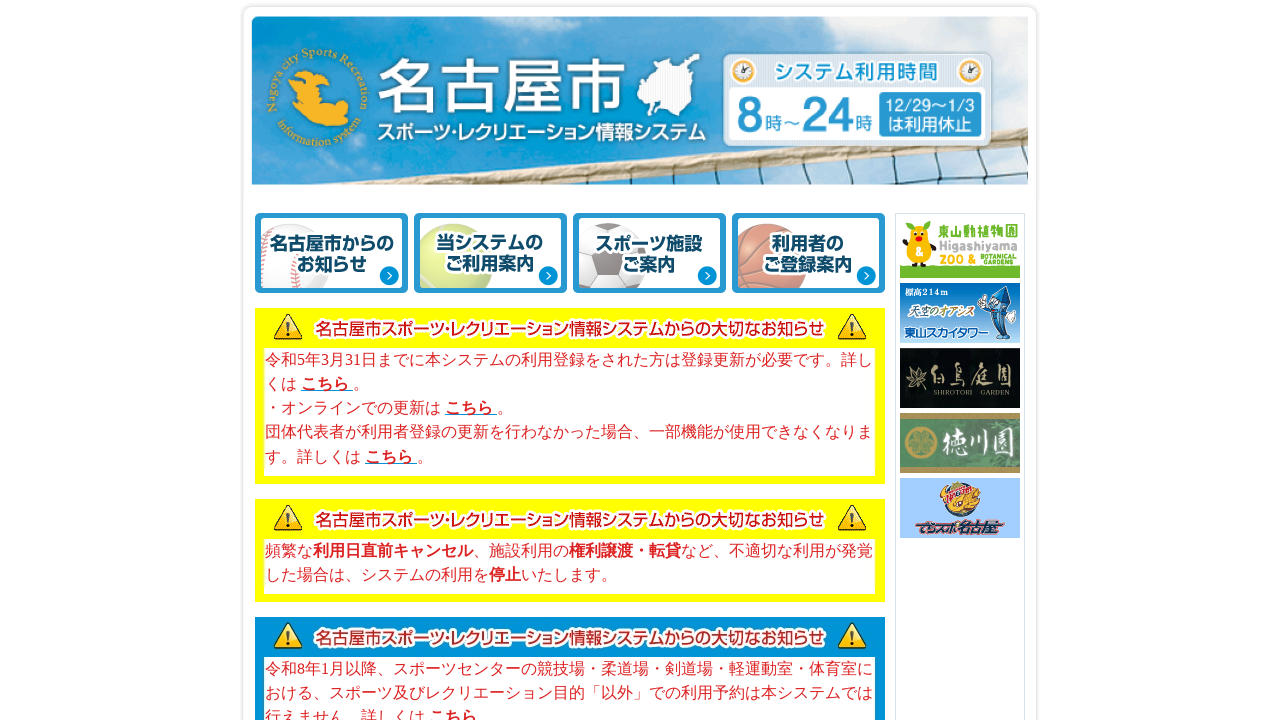

Clicked place search link at (338, 345) on a[href="https://www.net.city.nagoya.jp/cgi-bin/sp04001"]
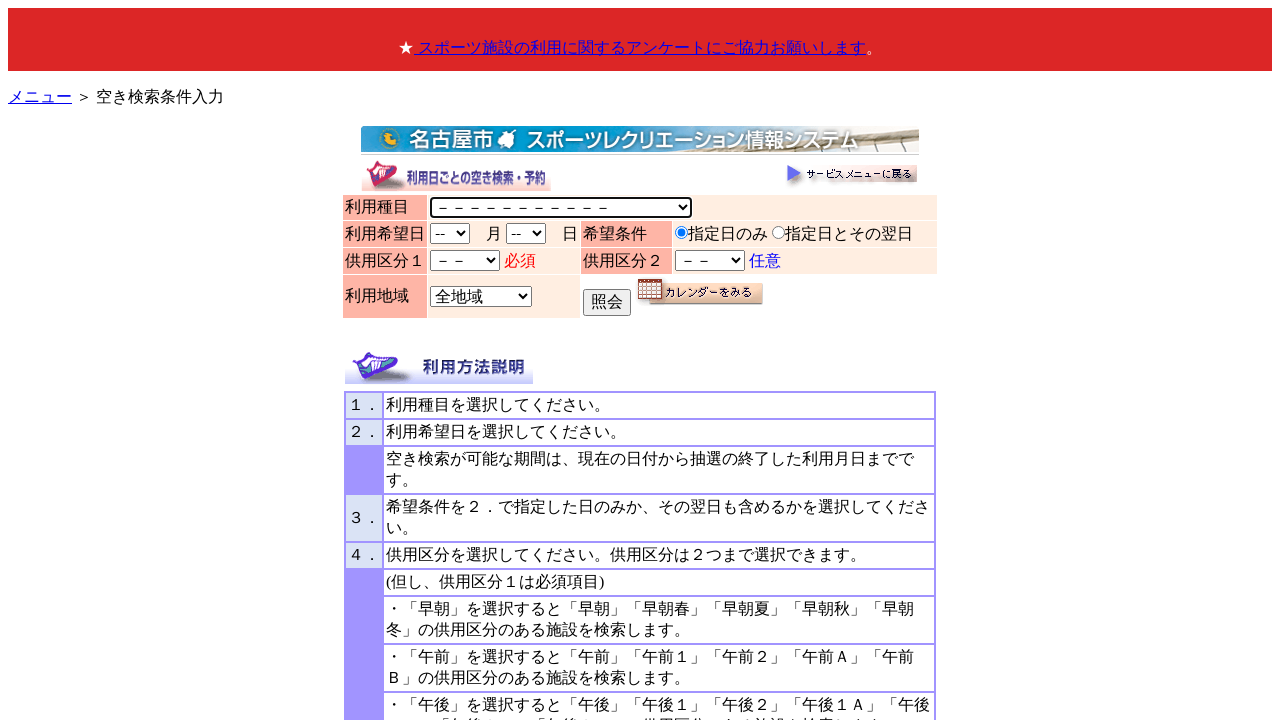

Selected sport type 024 on select[name="syumoku"]
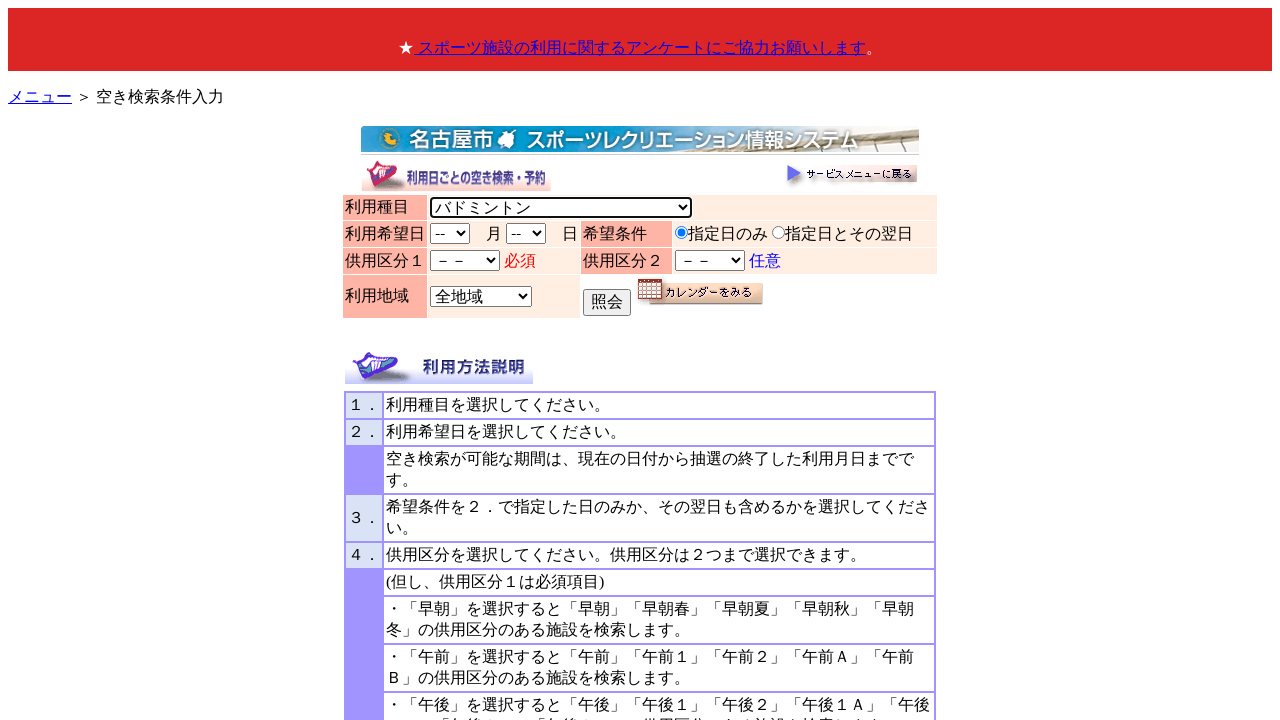

Selected month 06 (June) on select[name="month"]
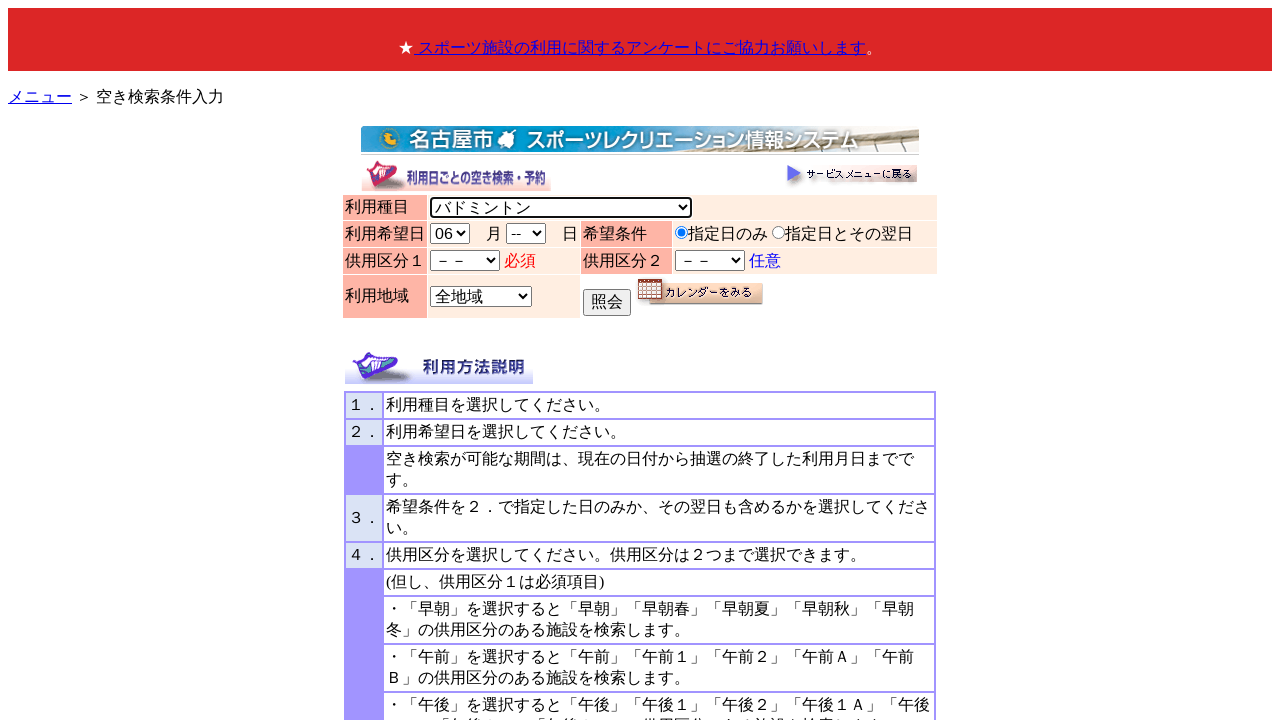

Selected day 15 on select[name="day"]
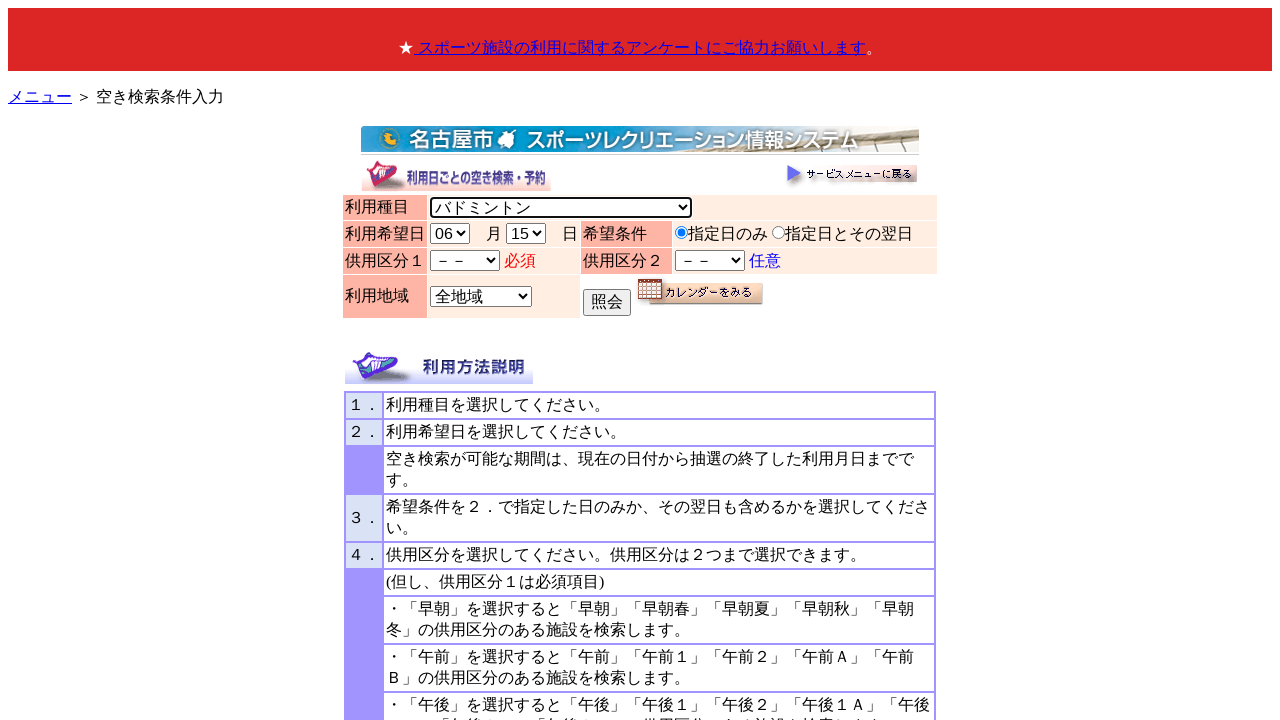

Selected usage category 07 on select[name="kyoyo1"]
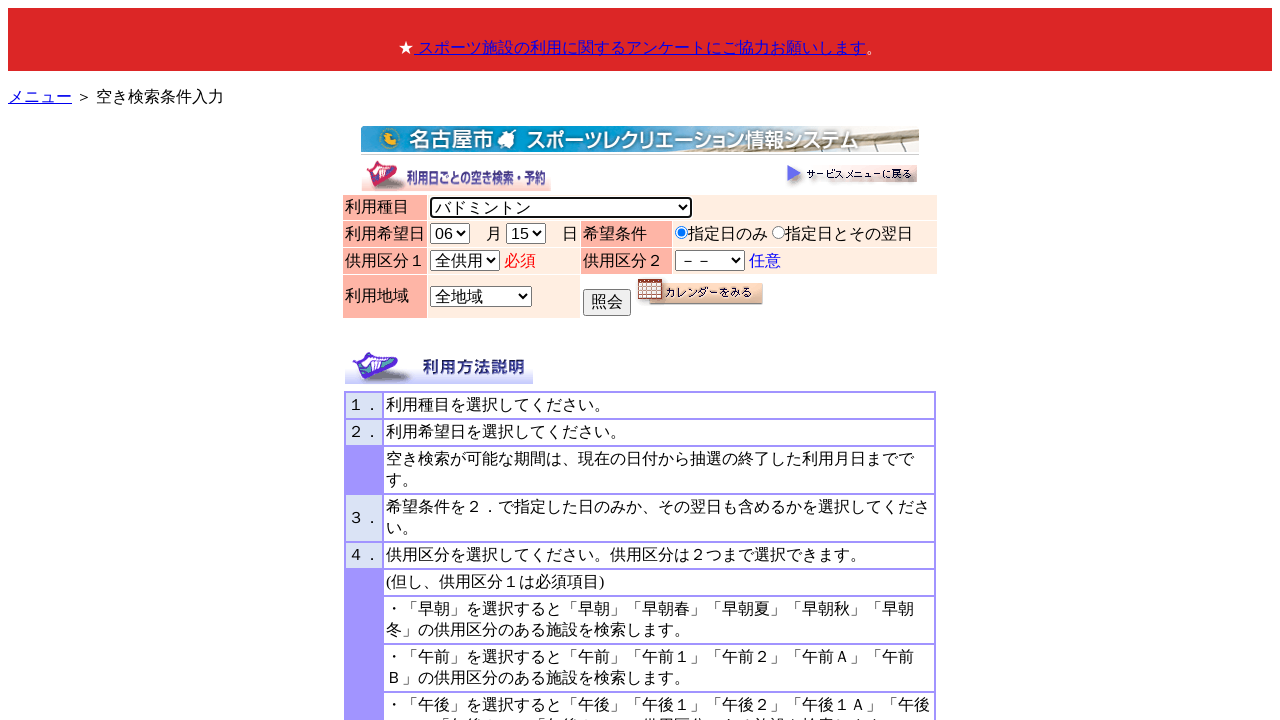

Clicked submit button to search for available slots at (607, 302) on xpath=//*[@id="main"]/table[2]/tbody/tr[4]/td[3]/input[15]
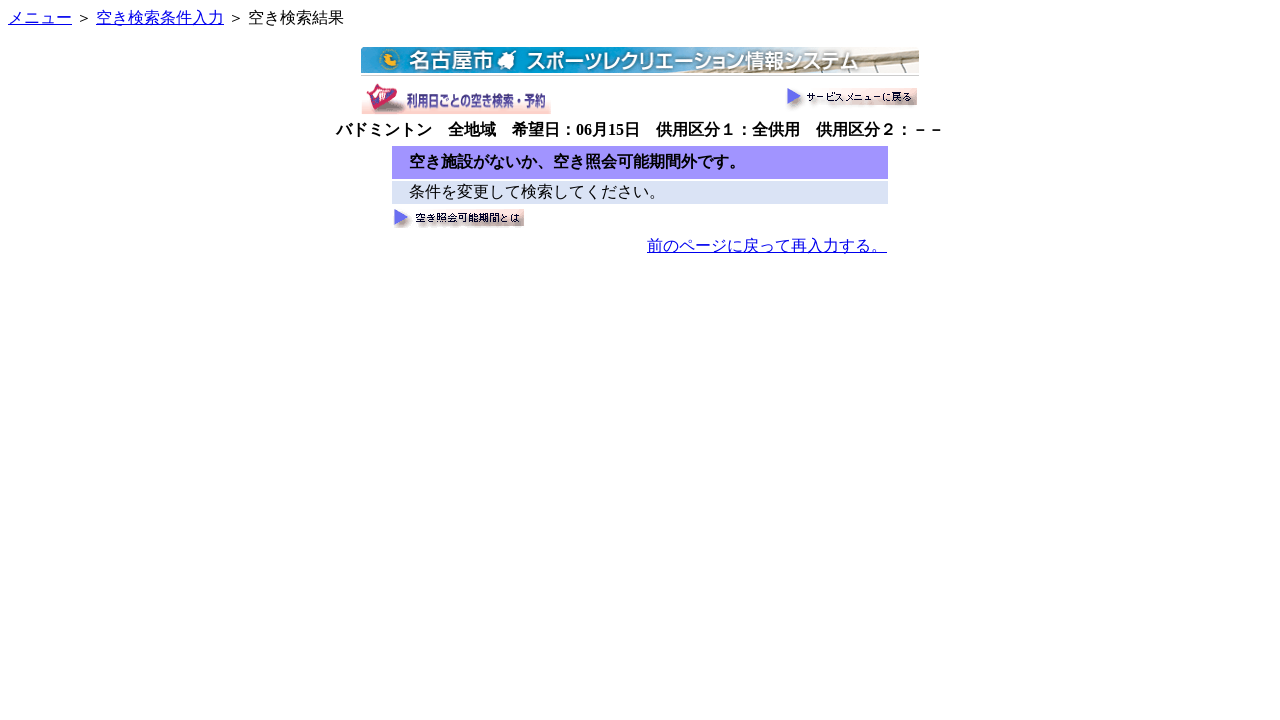

Search results loaded after network idle
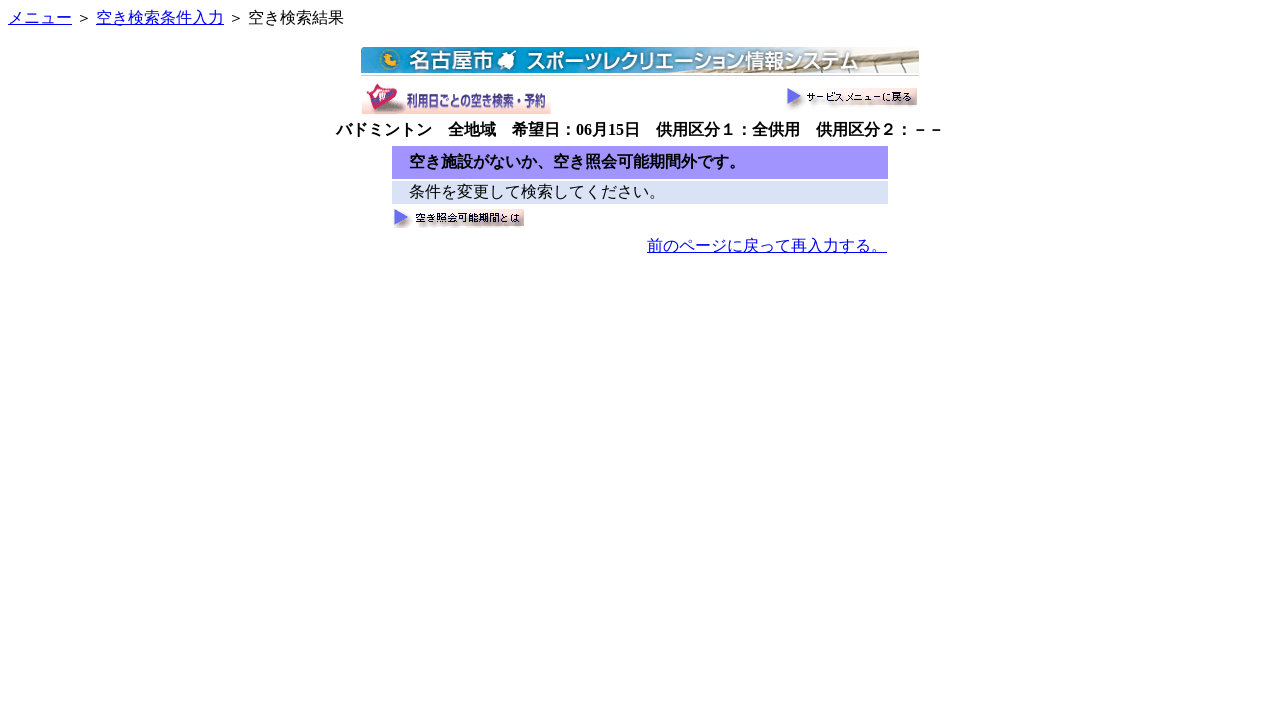

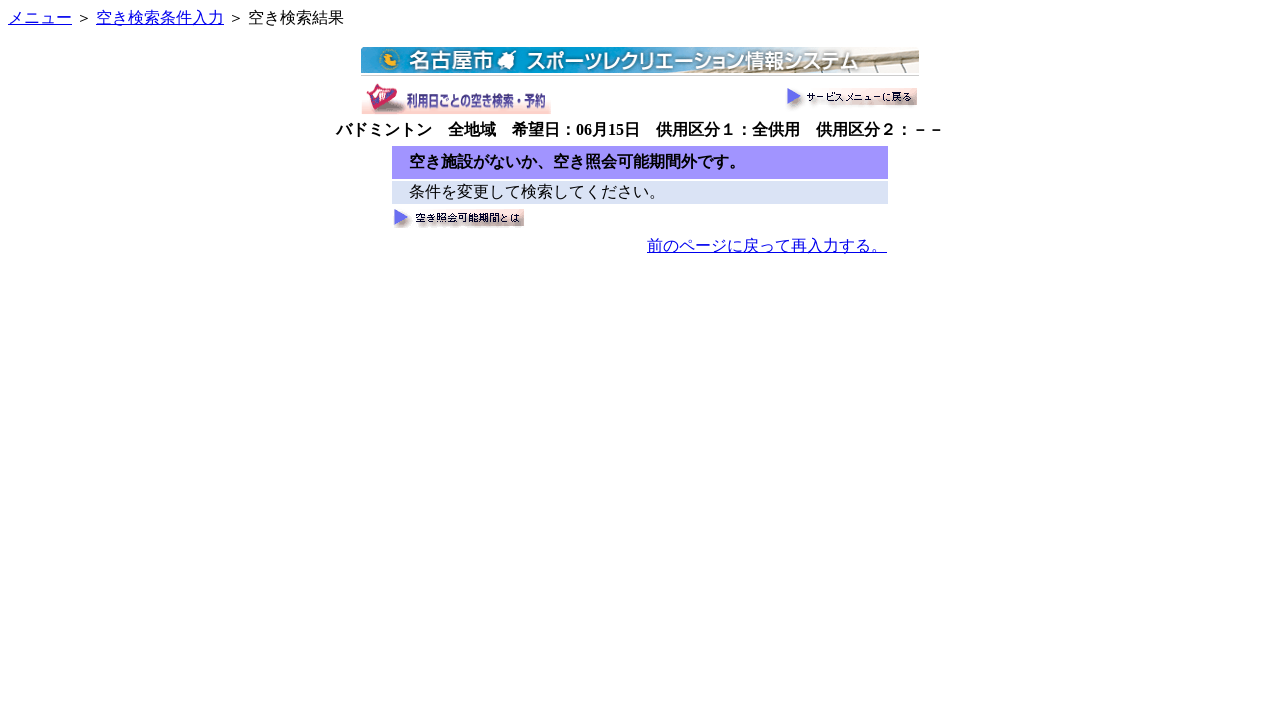